Tests contact form submission with parameterized data, filling all required fields and verifying success message

Starting URL: https://practice-react.sdetunicorns.com/contact

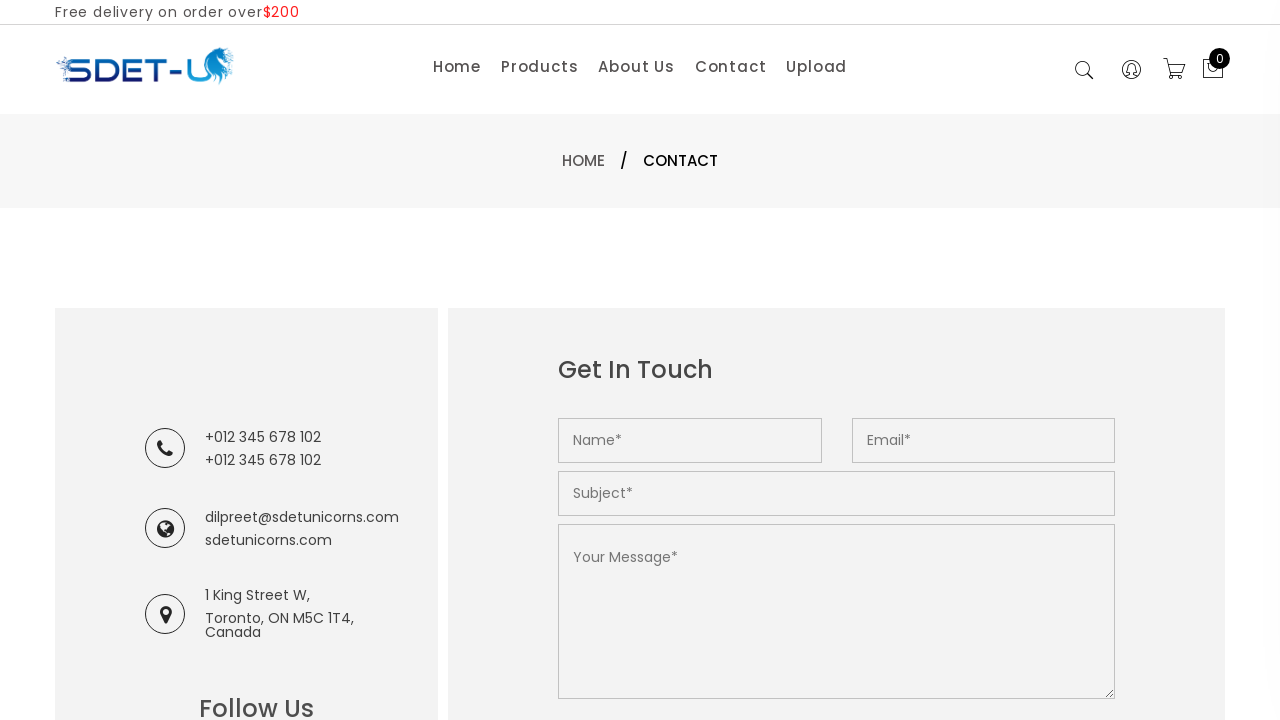

Clicked on form area (col-lg-6) at (690, 444) on .col-lg-6
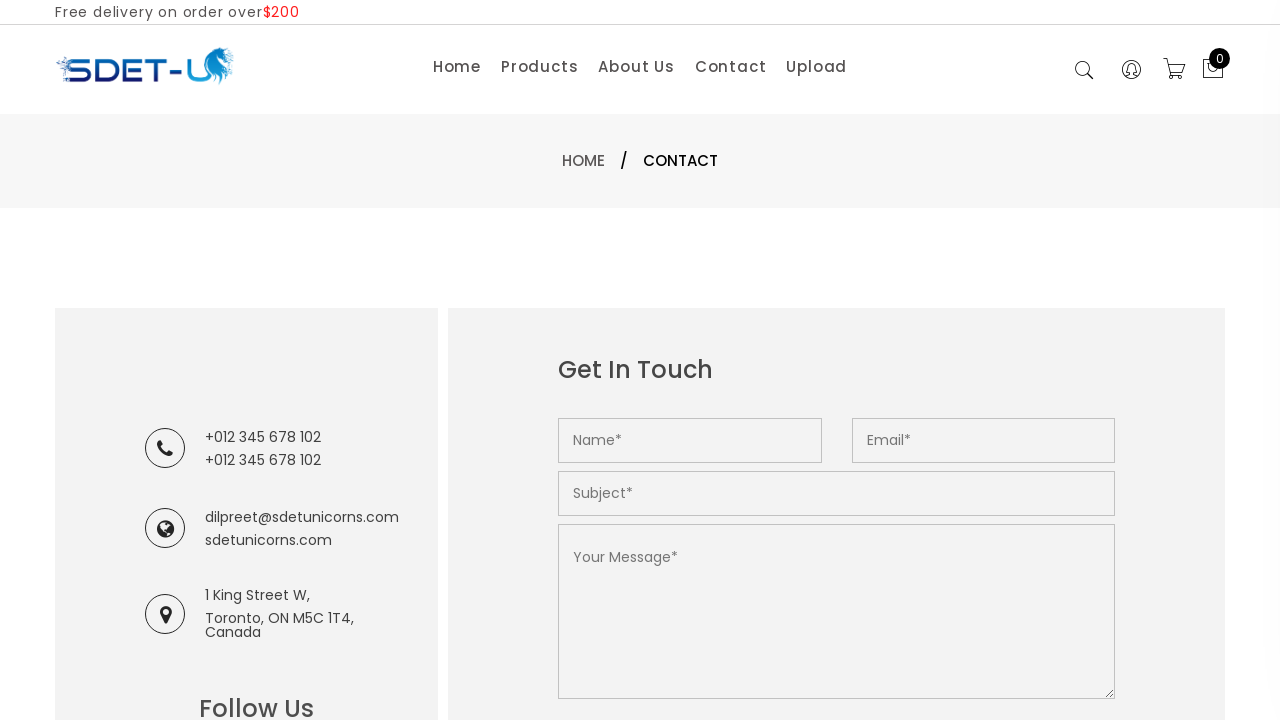

Filled name field with 'John Smith' on [placeholder="Name*"]
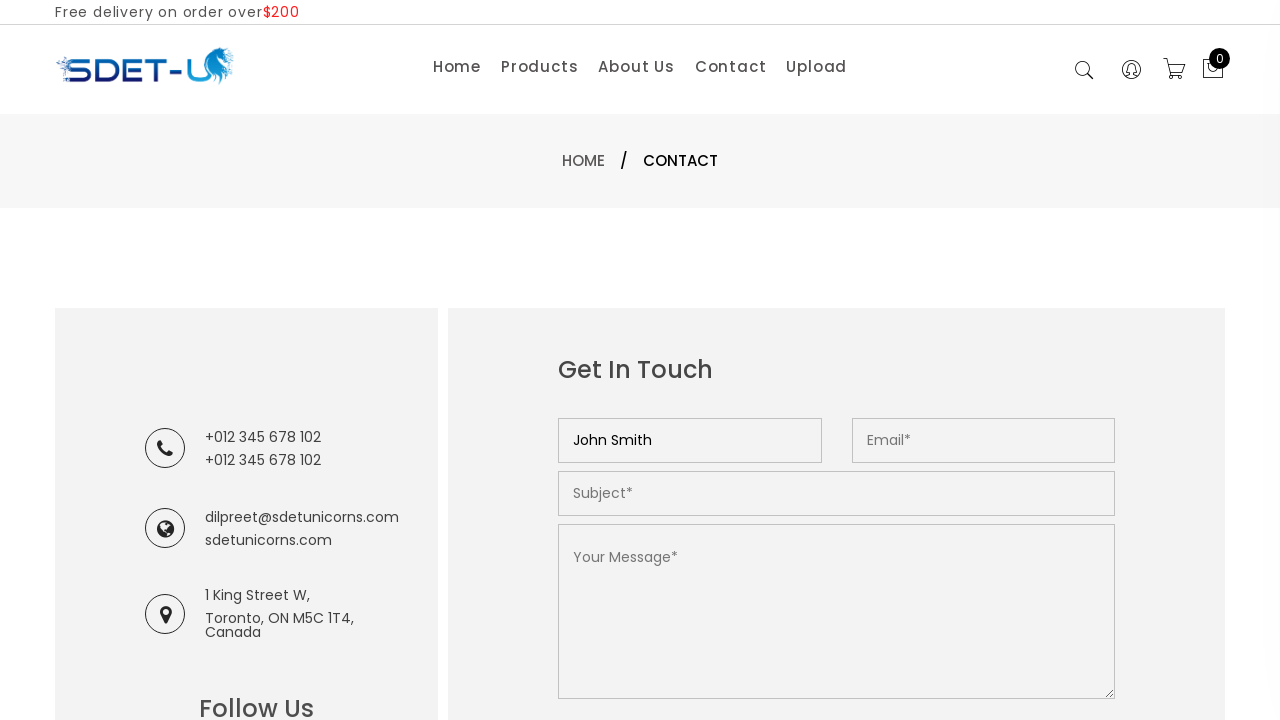

Clicked on form area (col-lg-6) at (690, 444) on .col-lg-6
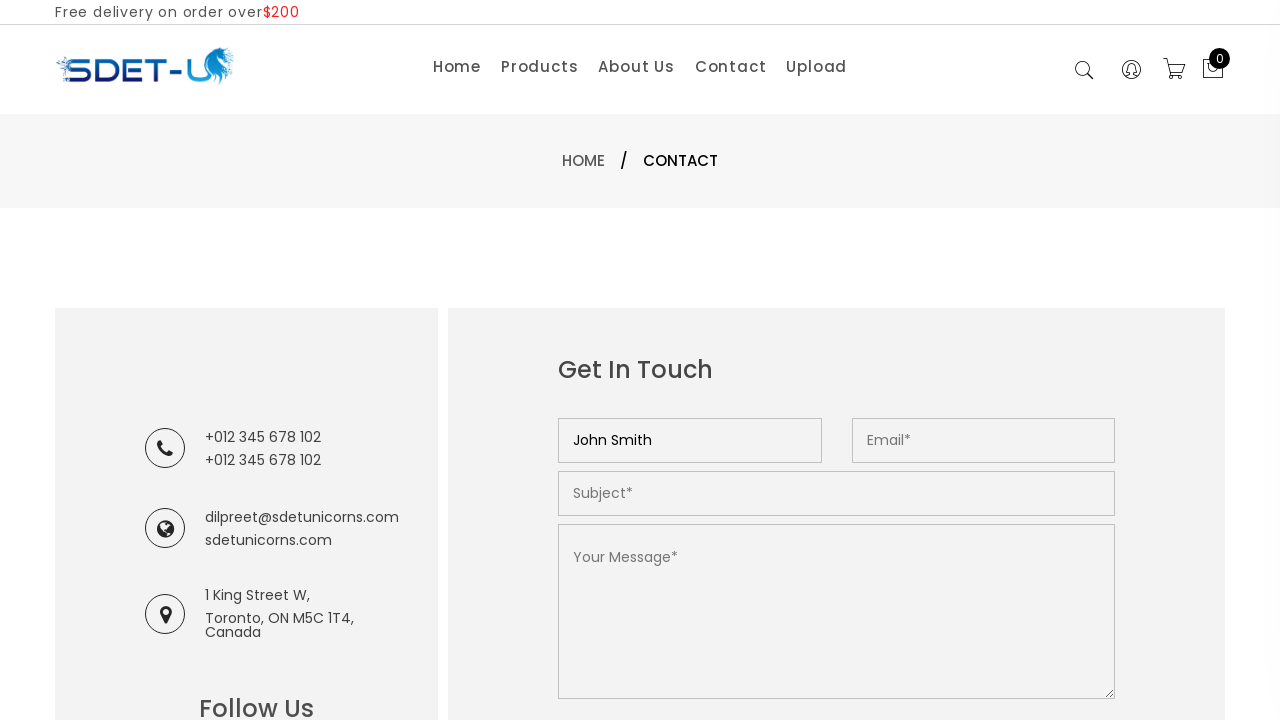

Filled email field with 'john.smith@example.com' on [placeholder="Email*"]
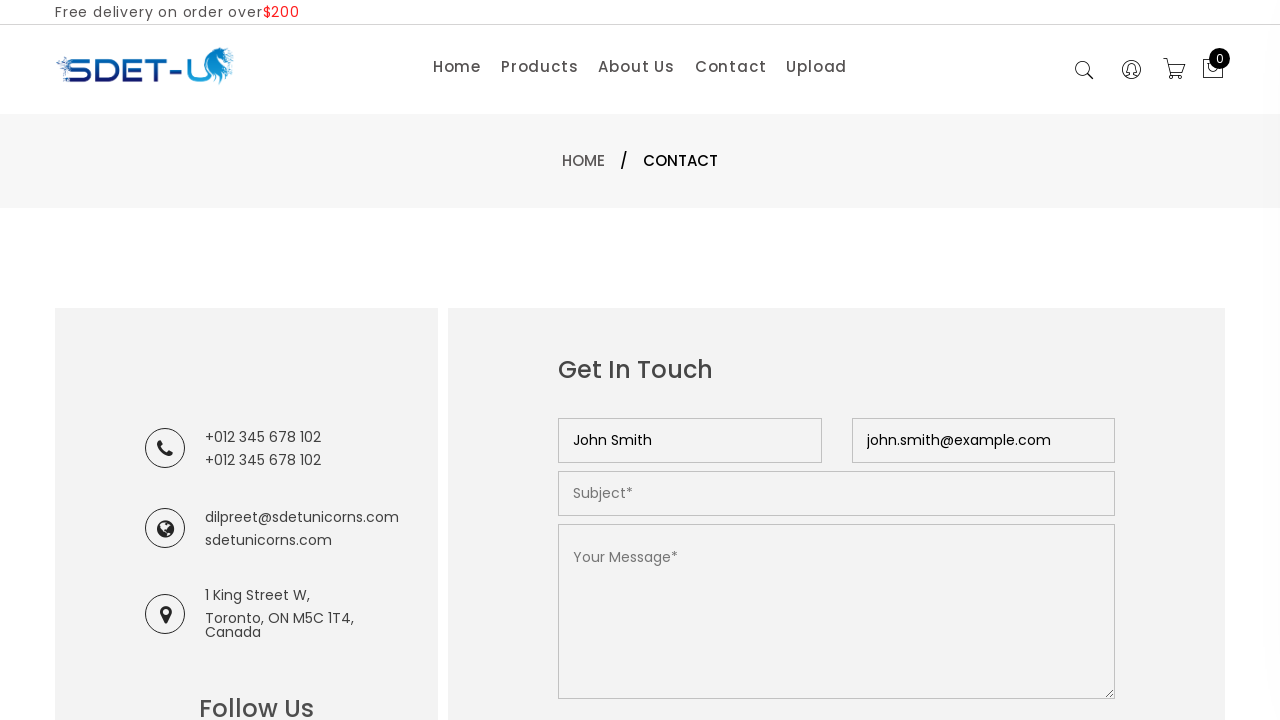

Clicked on form area (col-lg-12) at (837, 498) on .col-lg-12
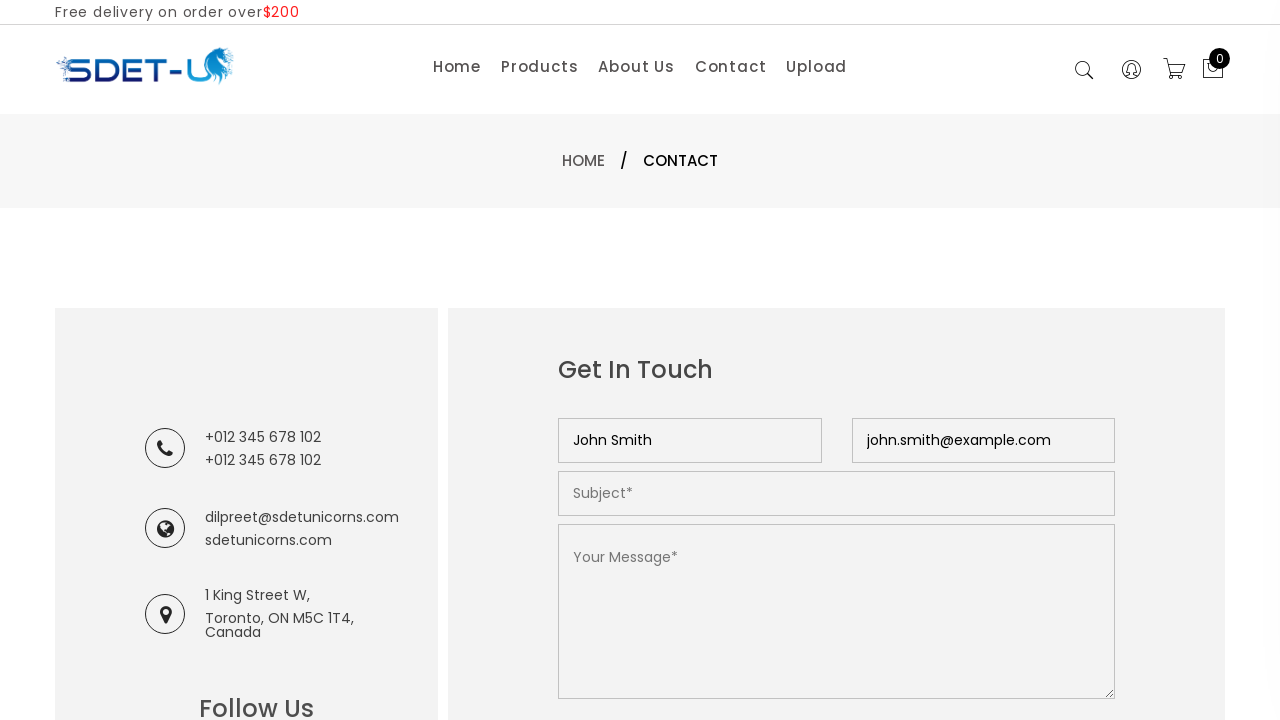

Filled subject field with 'Product Inquiry' on [placeholder="Subject*"]
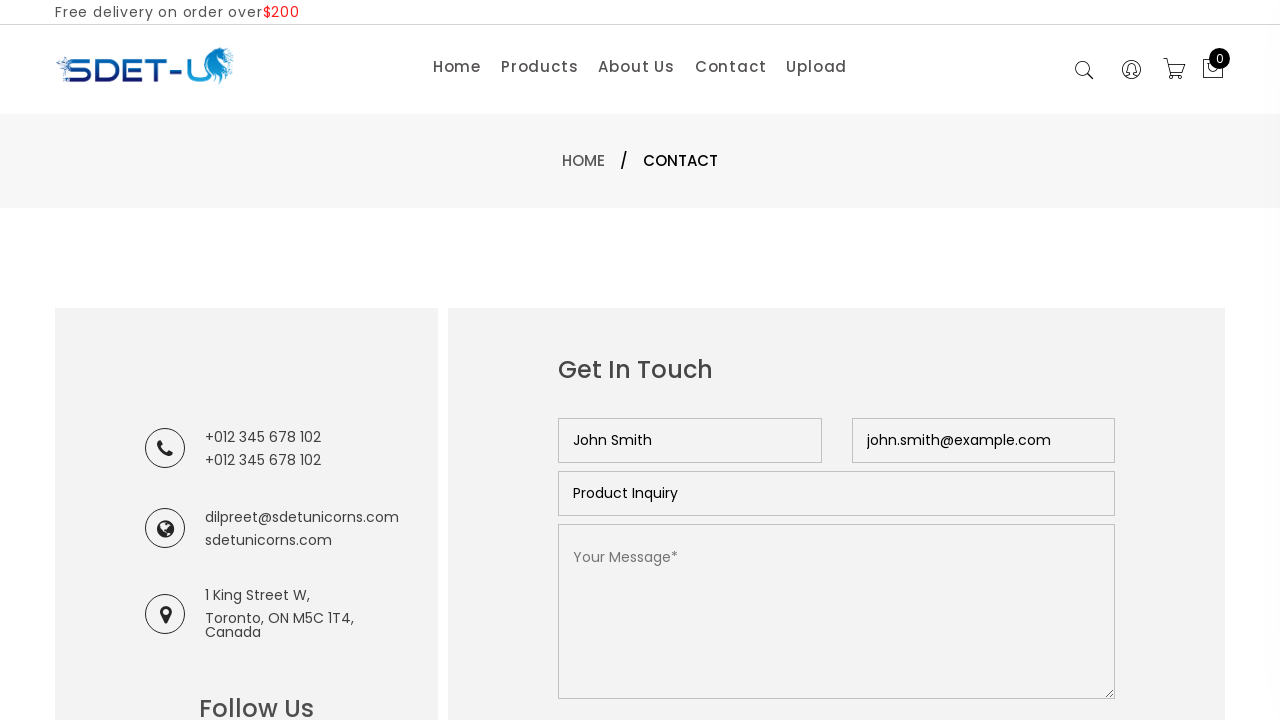

Clicked on form area (col-lg-12) at (837, 498) on .col-lg-12
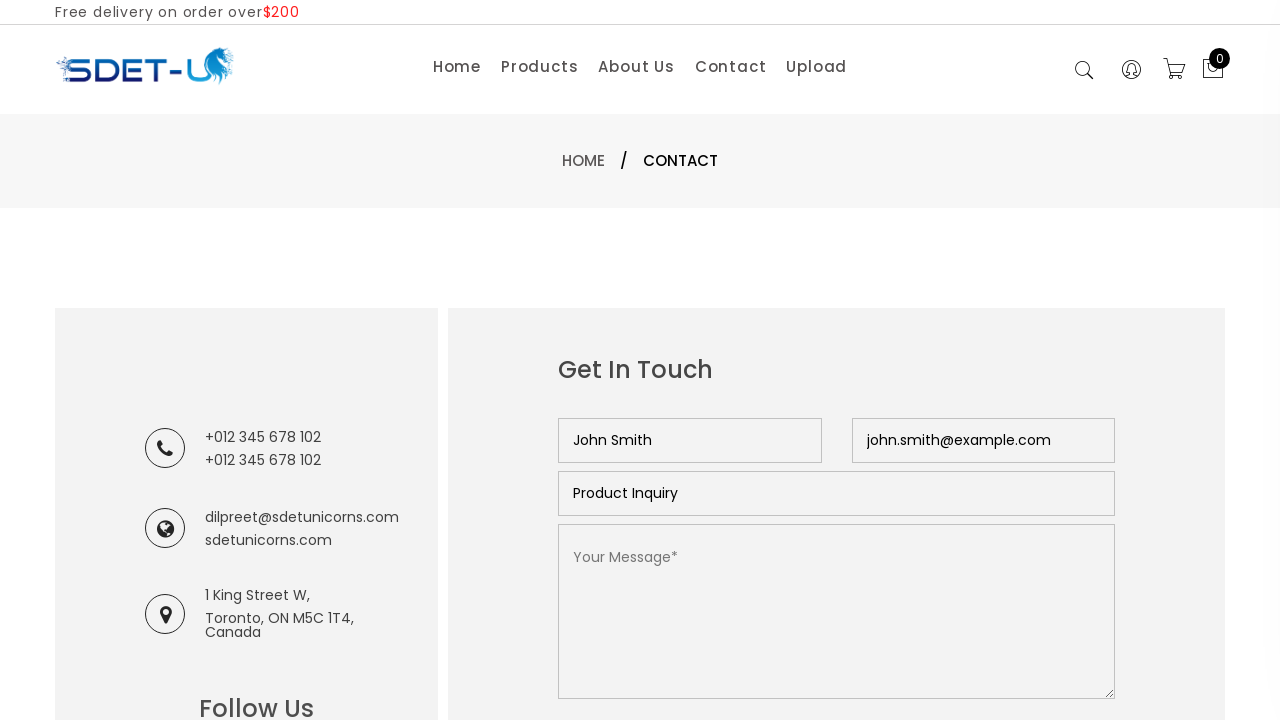

Filled message field with 'I would like more information about your products' on [placeholder="Your Message*"]
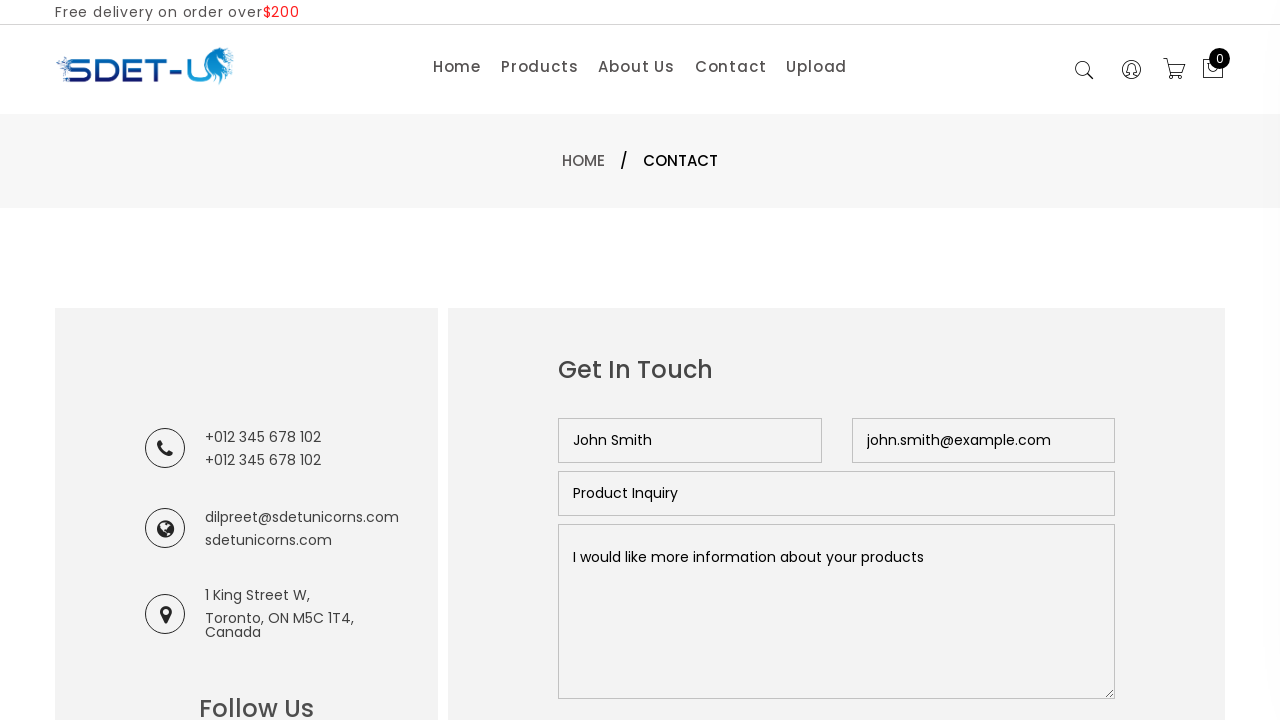

Clicked submit button to submit form at (628, 360) on .submit
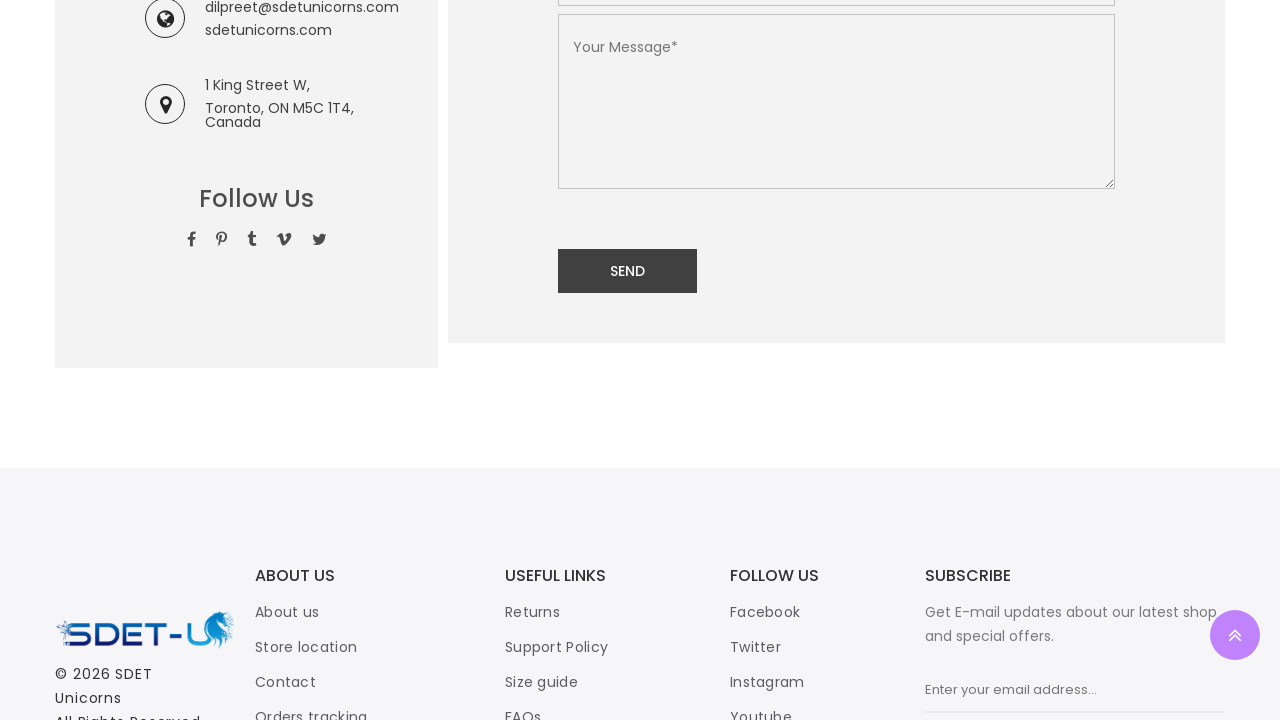

Success message appeared on screen
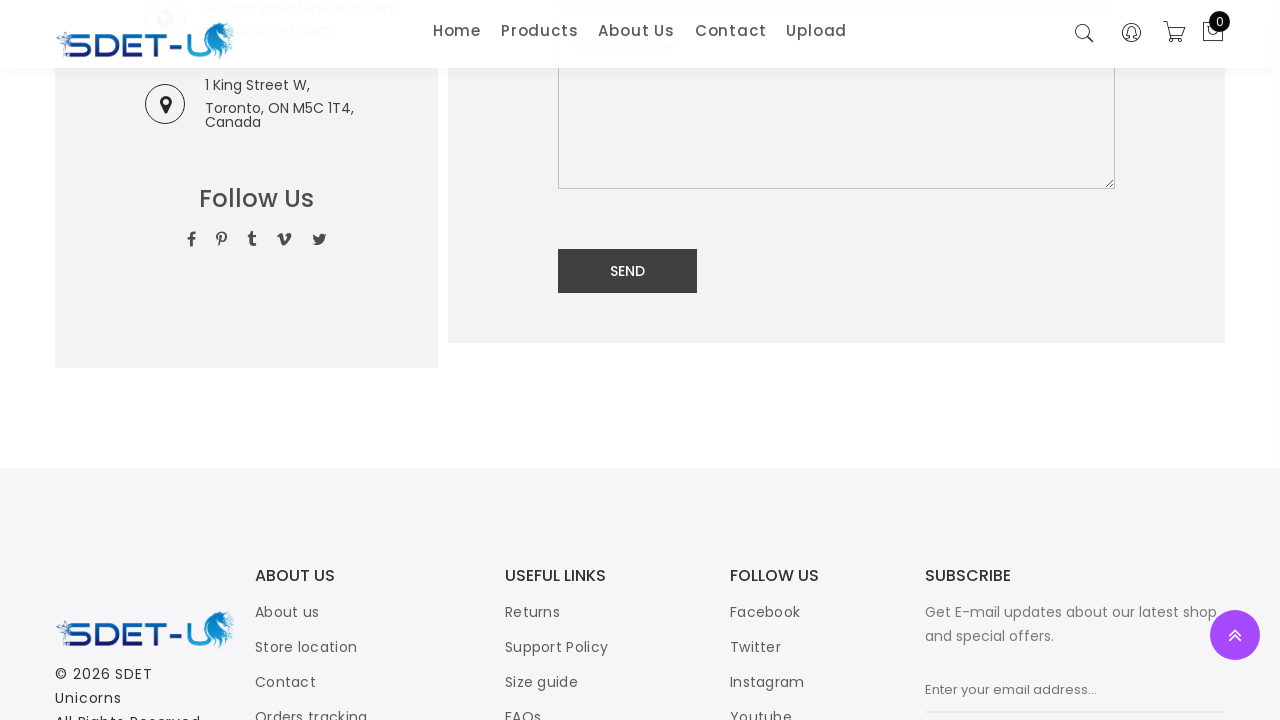

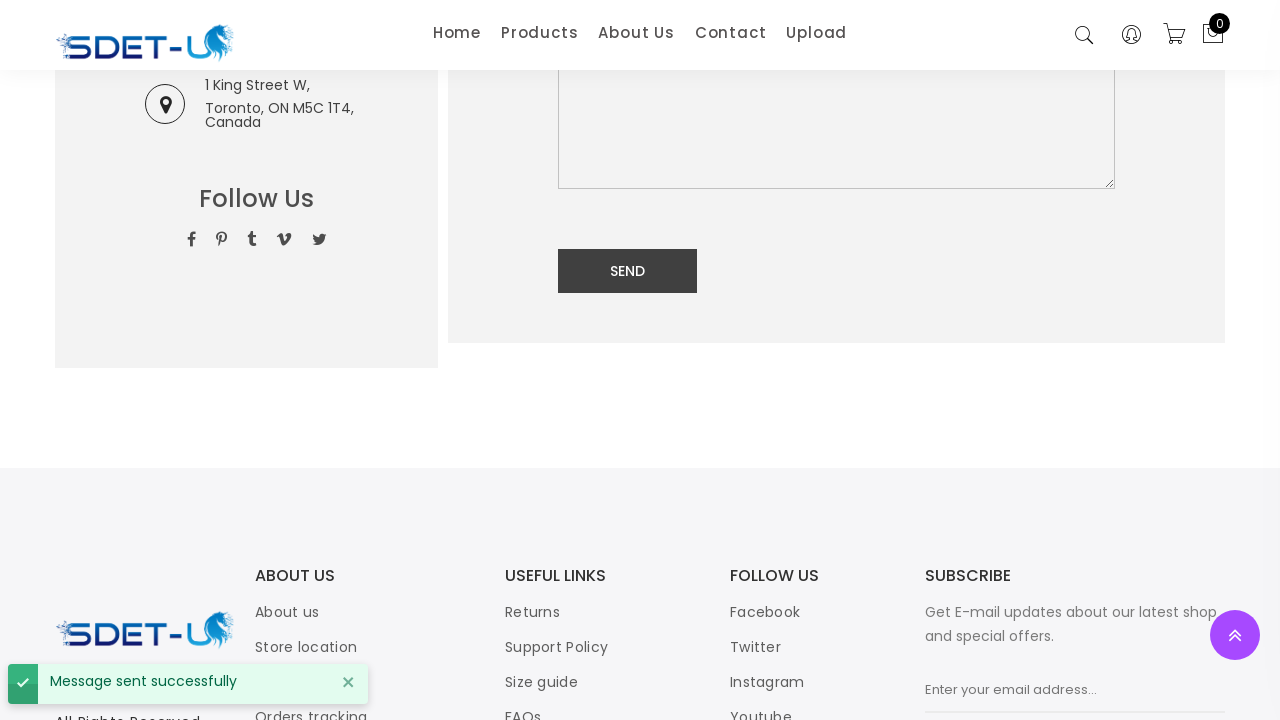